Tests regular click functionality on a button and verifies the success message

Starting URL: https://demoqa.com/buttons

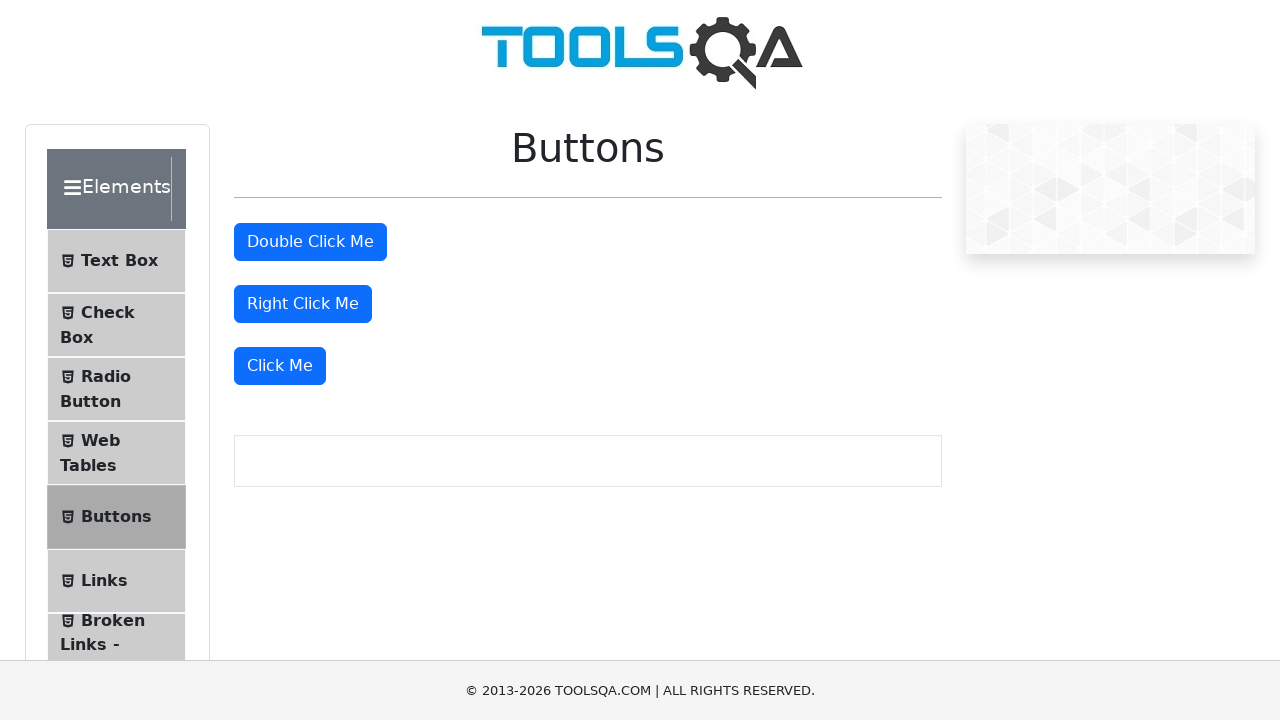

Clicked the button to test click functionality at (280, 366) on div.col-12 div>div.mt-4:nth-of-type(3) button
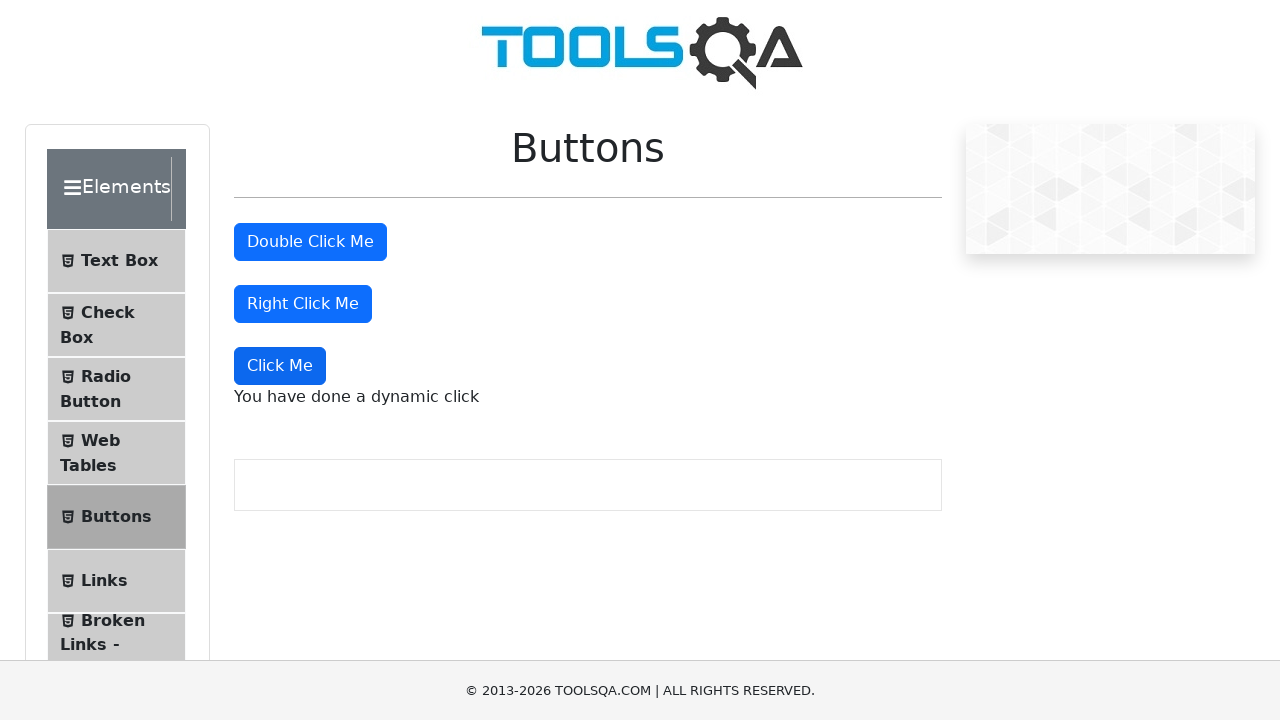

Success message appeared after button click
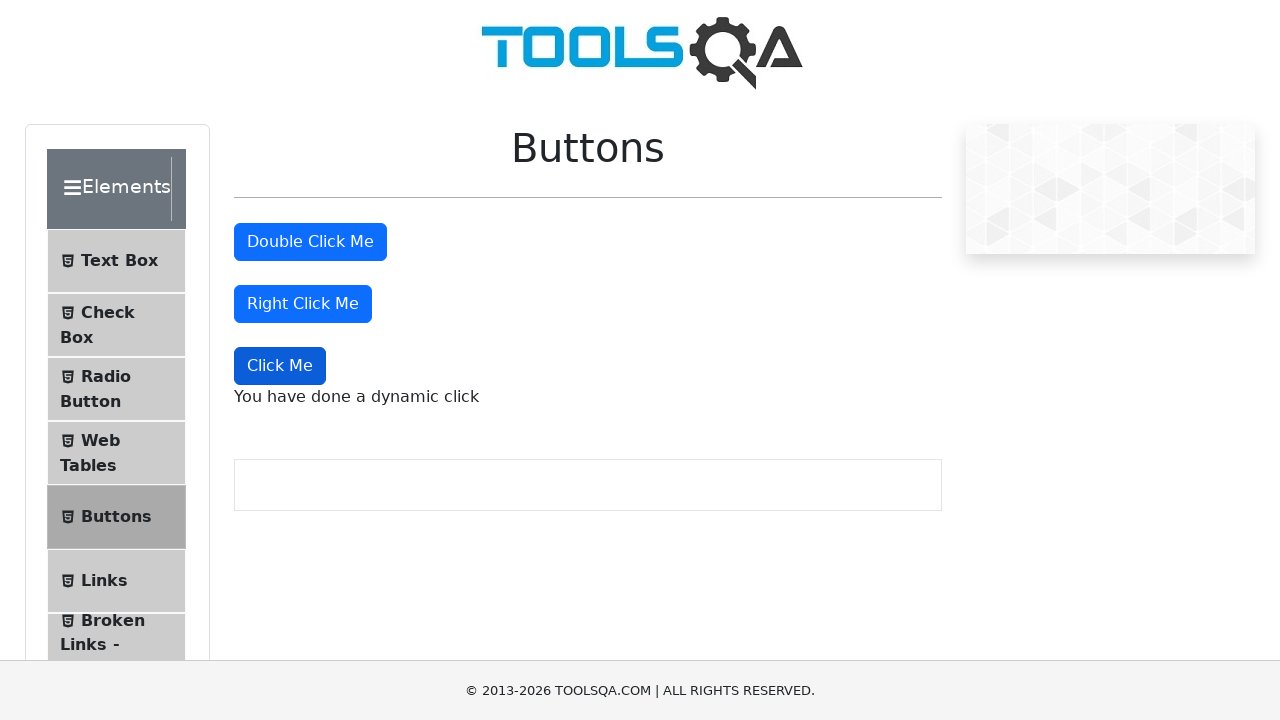

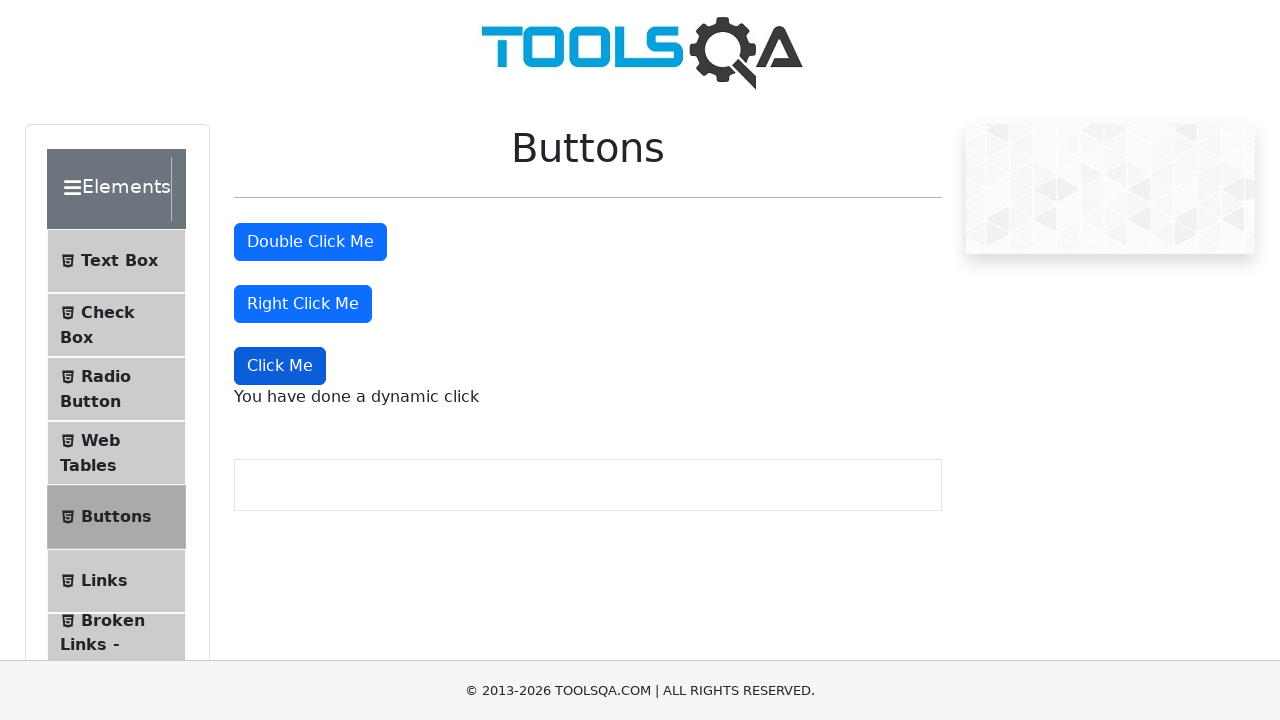